Tests the Dynamic Controls page by clicking on a checkbox, removing it, waiting for confirmation message, then adding it back and verifying the confirmation message appears again

Starting URL: https://the-internet.herokuapp.com/

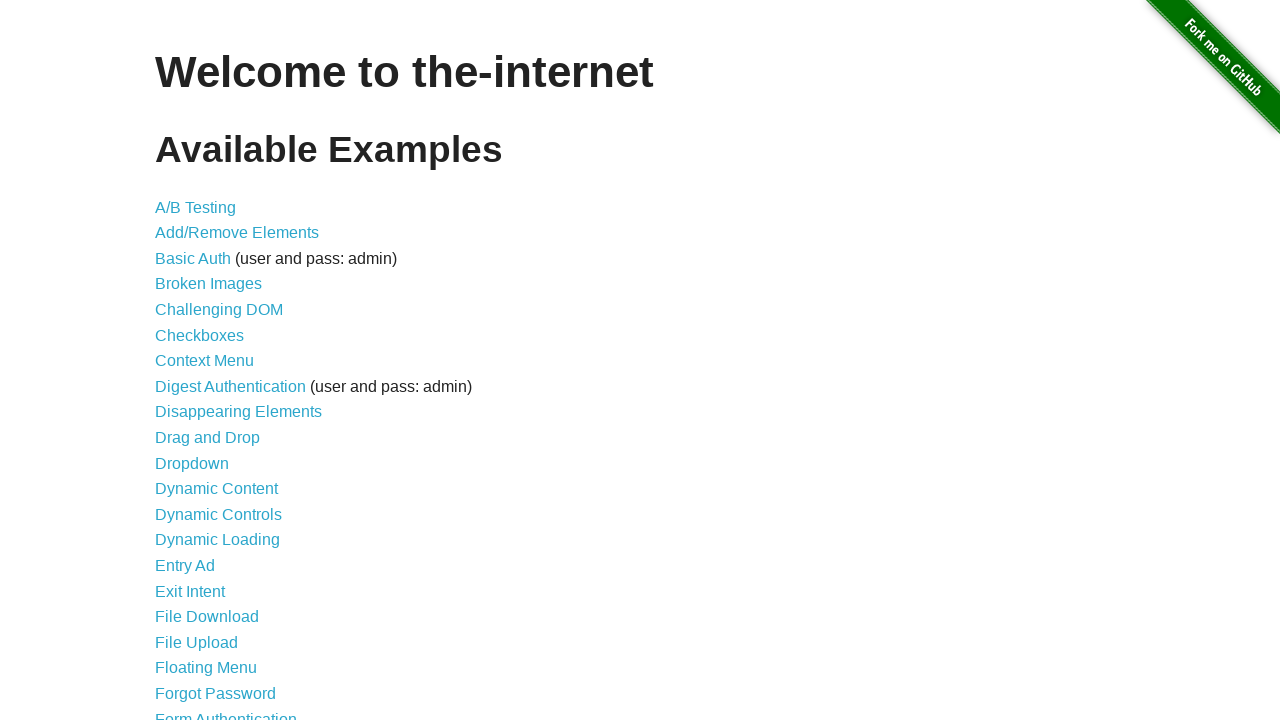

Clicked on Dynamic Controls link at (218, 514) on text=Dynamic Controls
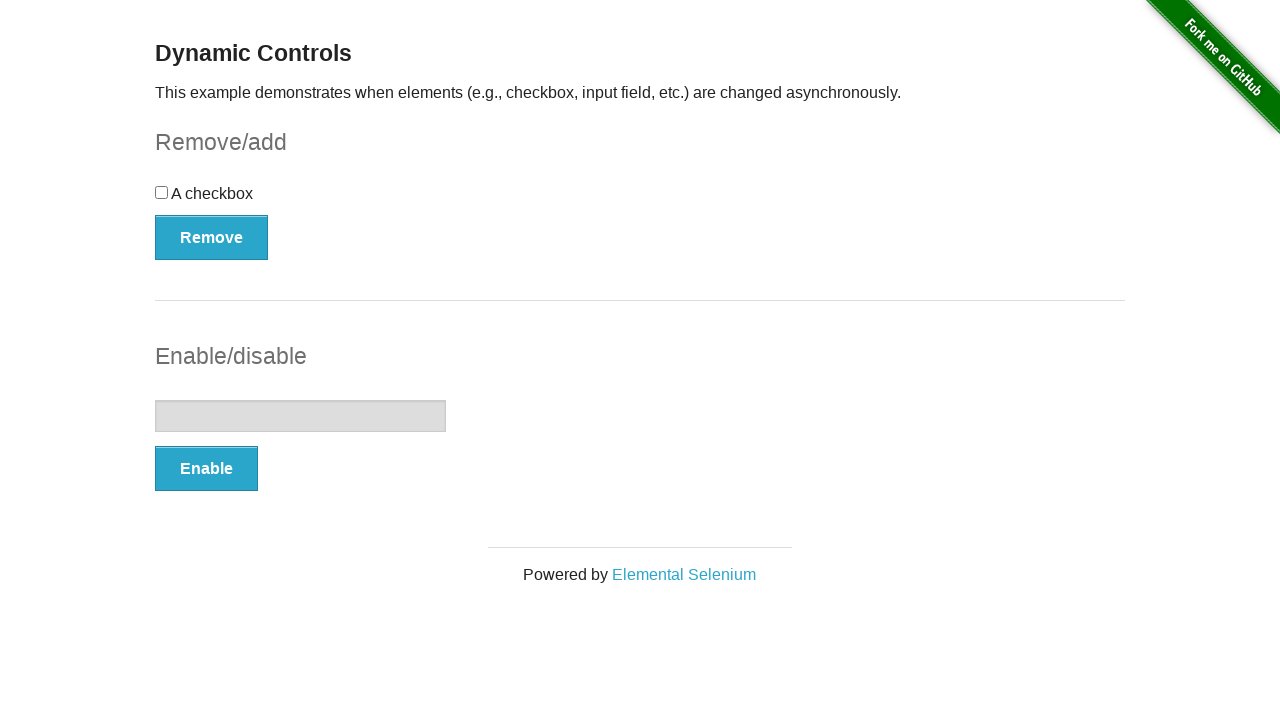

Clicked on the checkbox at (640, 200) on div#checkbox
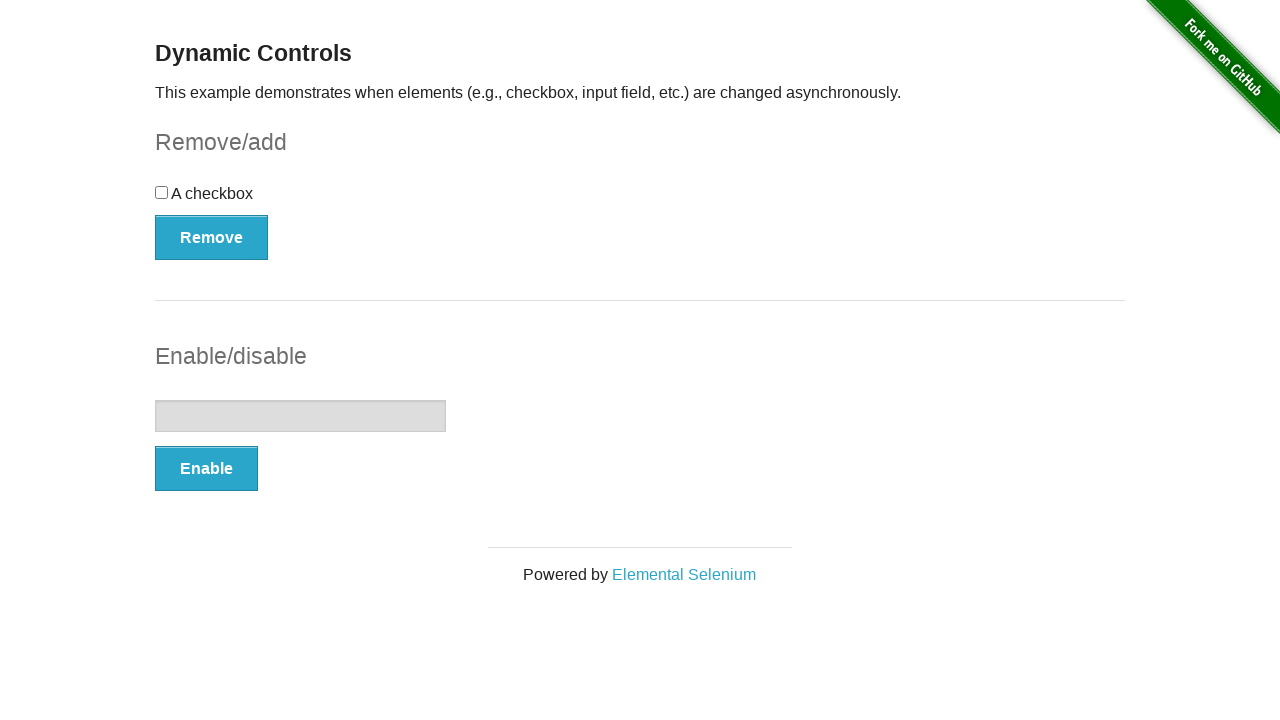

Clicked the Remove button to remove the checkbox at (212, 237) on xpath=//button[@onclick='swapCheckbox()']
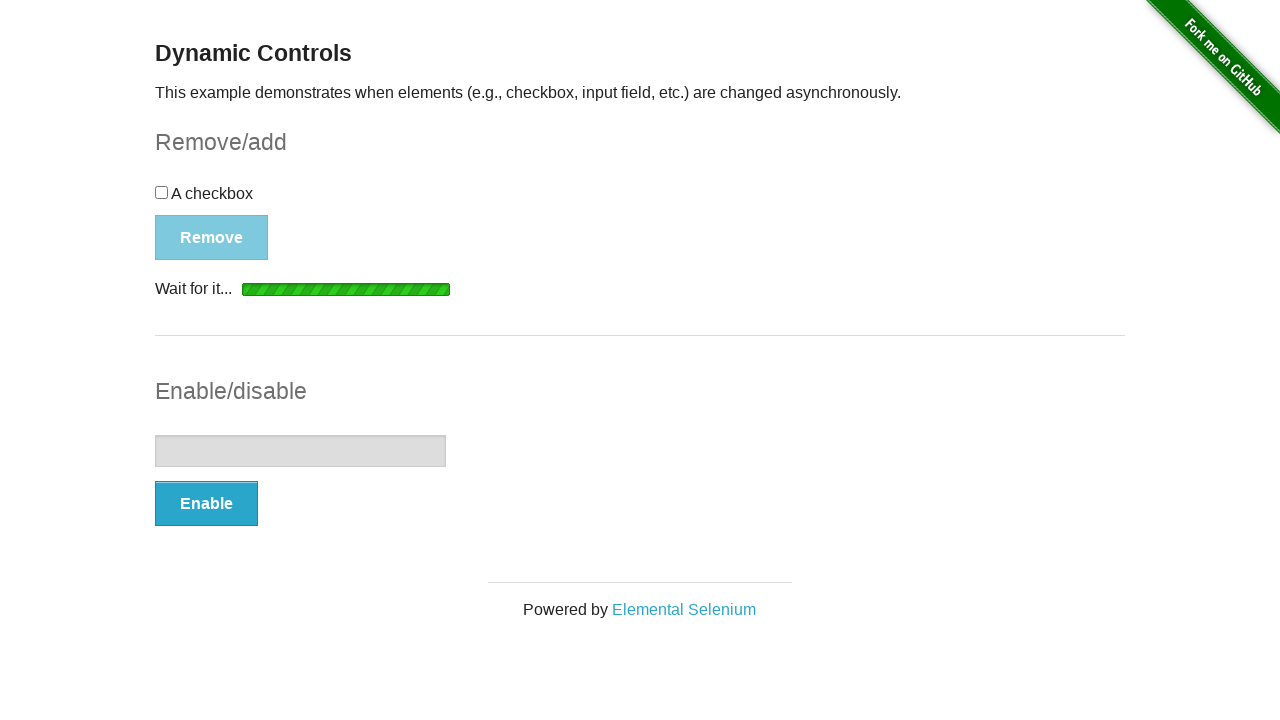

Waited for and confirmed 'It's gone!' message appeared
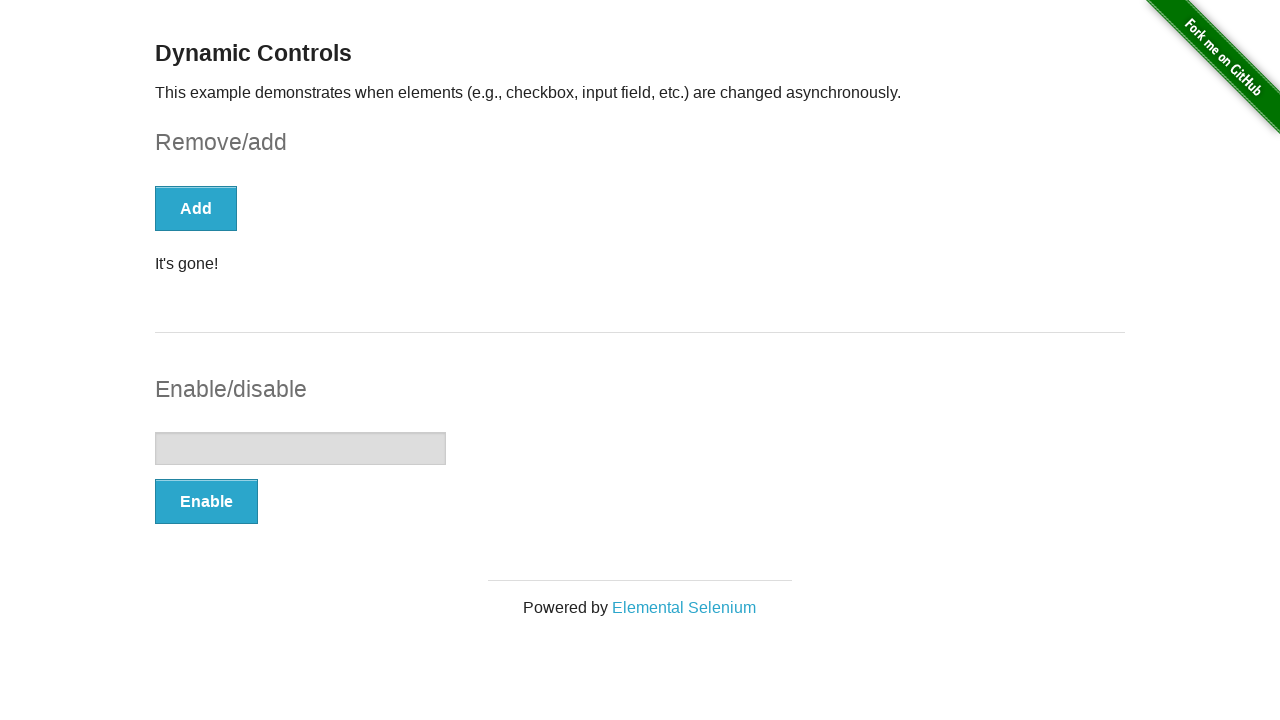

Clicked the Add button to add the checkbox back at (196, 208) on xpath=//button[@onclick='swapCheckbox()']
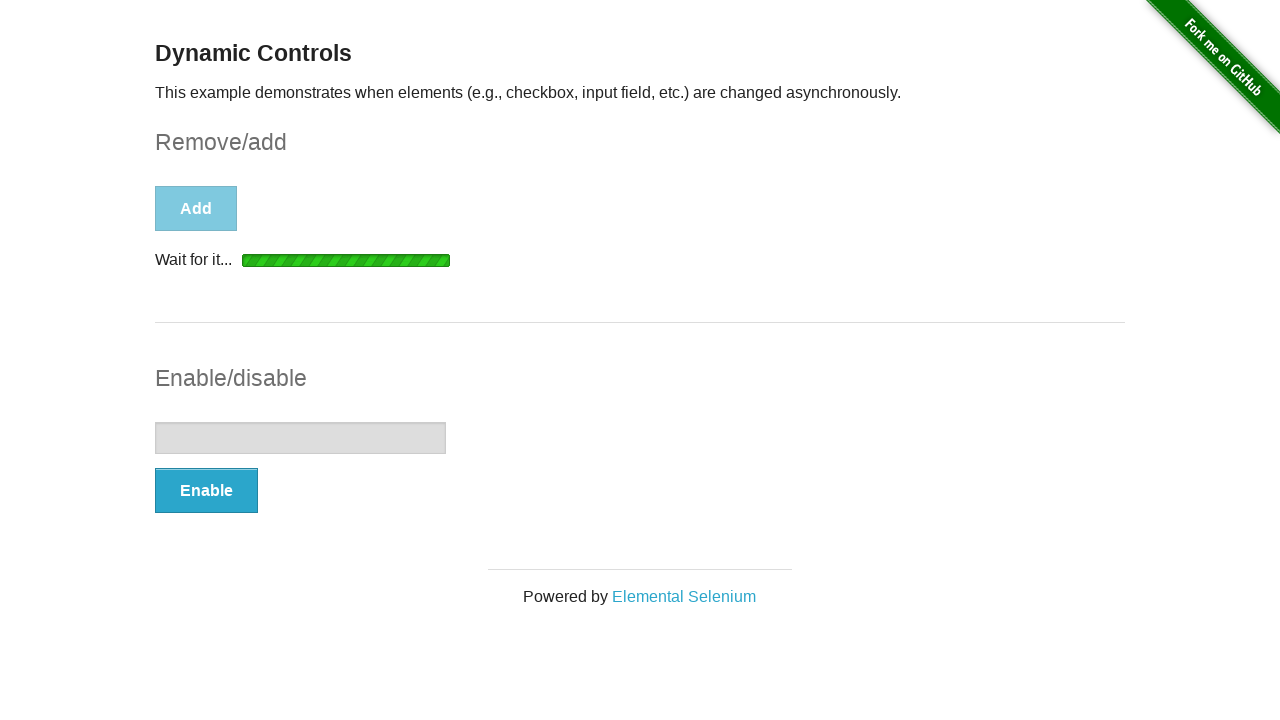

Waited for and confirmed 'It's back!' message appeared
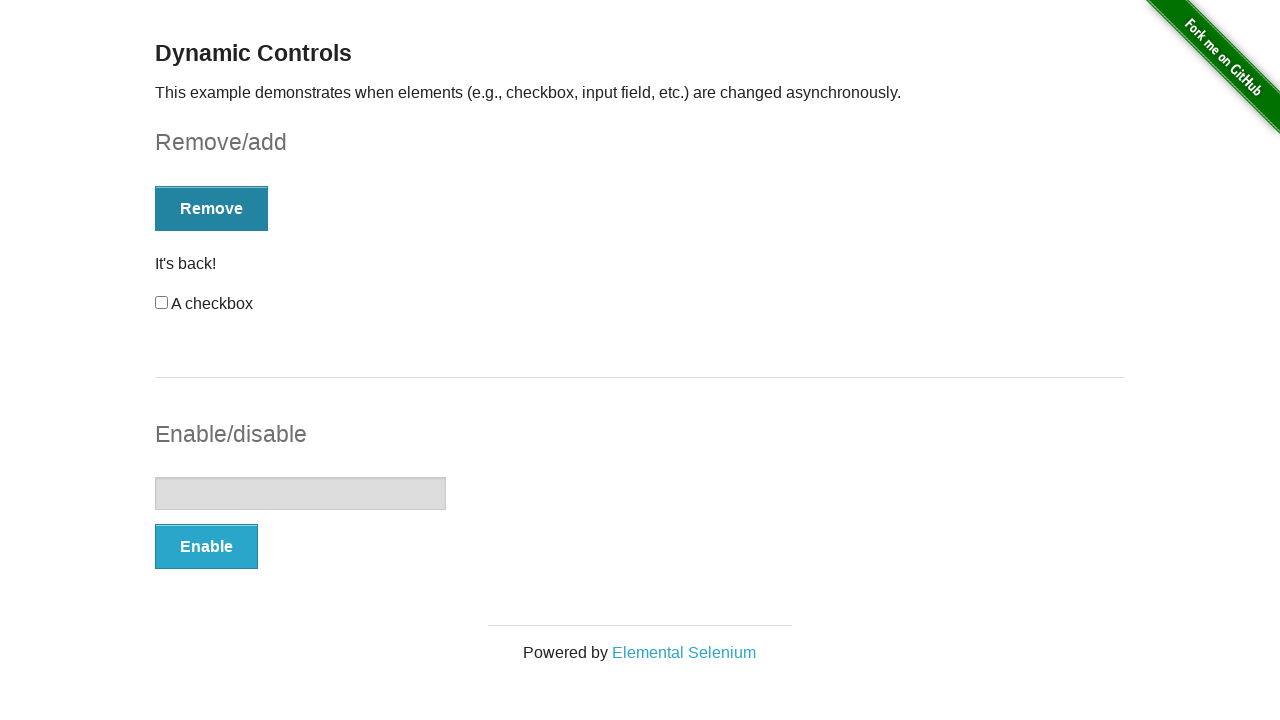

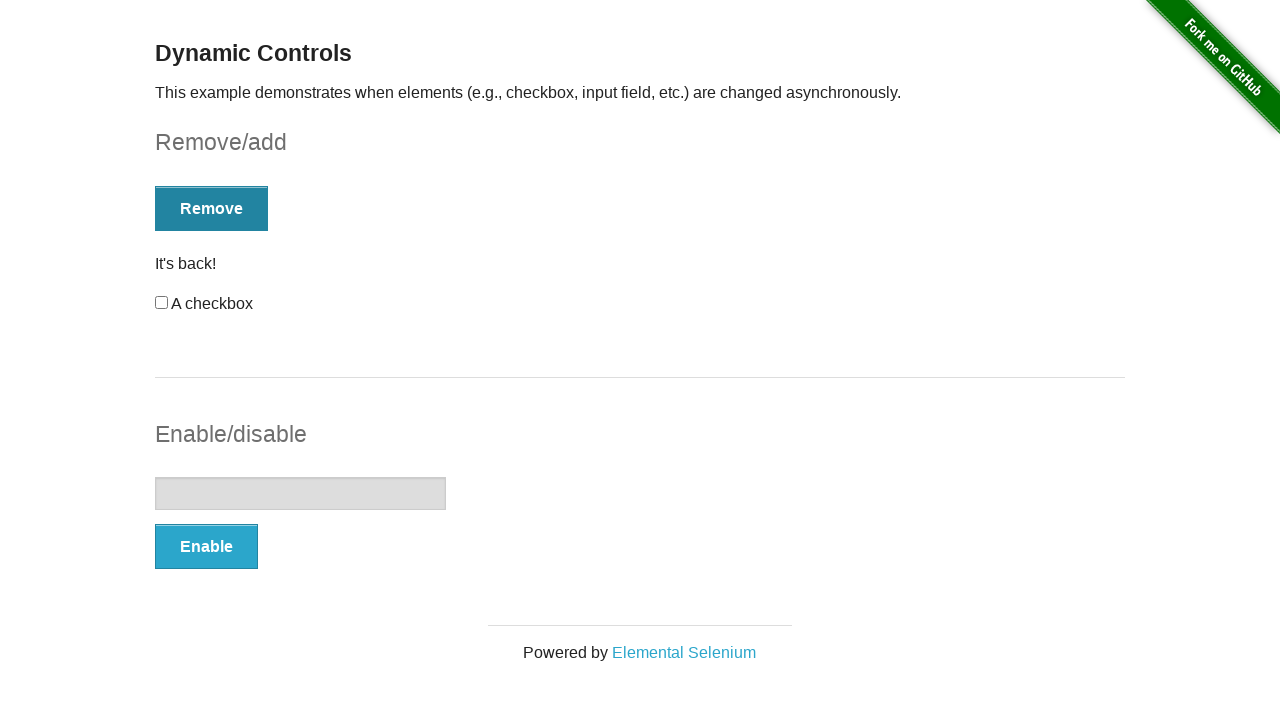